Navigates to a test automation practice blog and fills in a name field with text

Starting URL: https://testautomationpractice.blogspot.com/

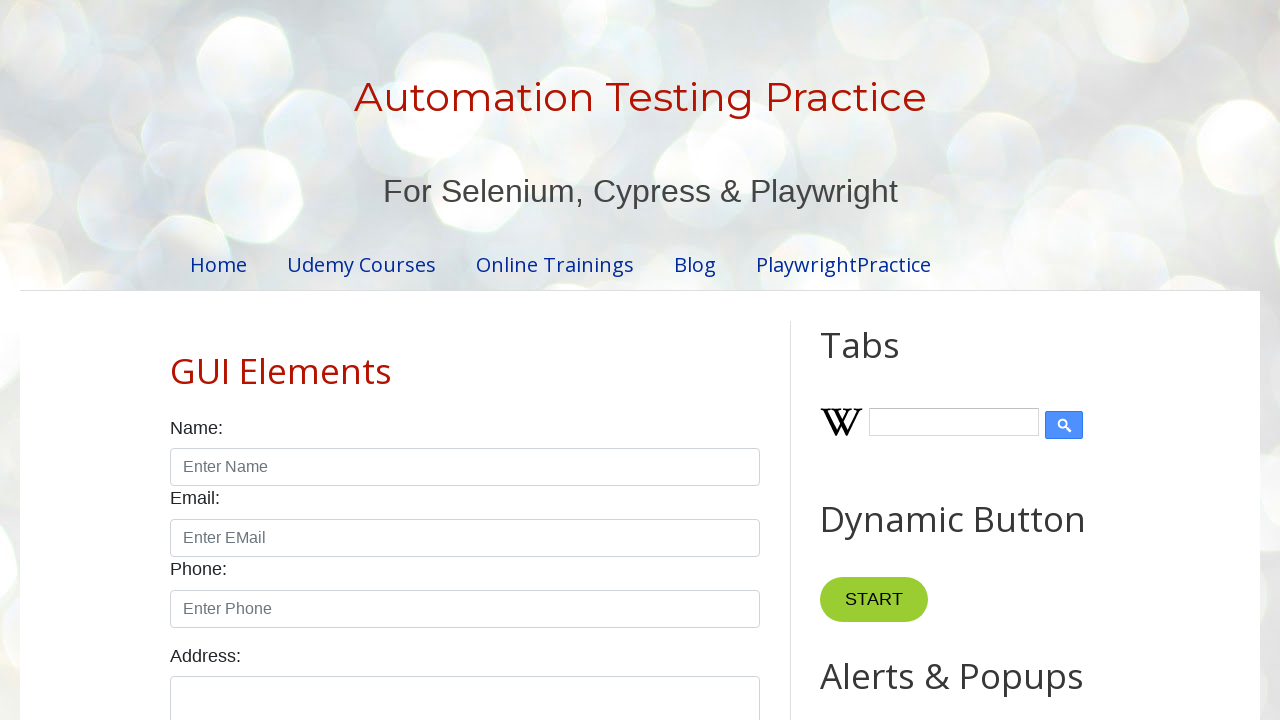

Waited for name input field to be visible
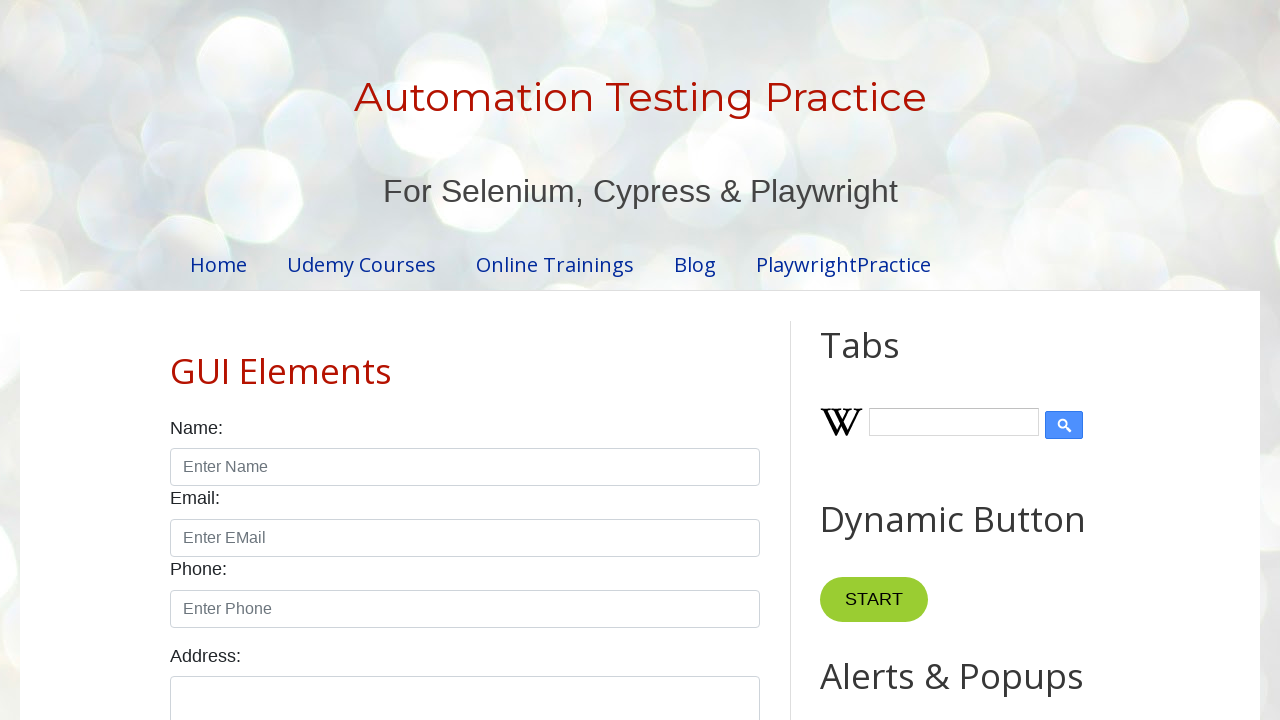

Filled name field with 'lenovo' on #name
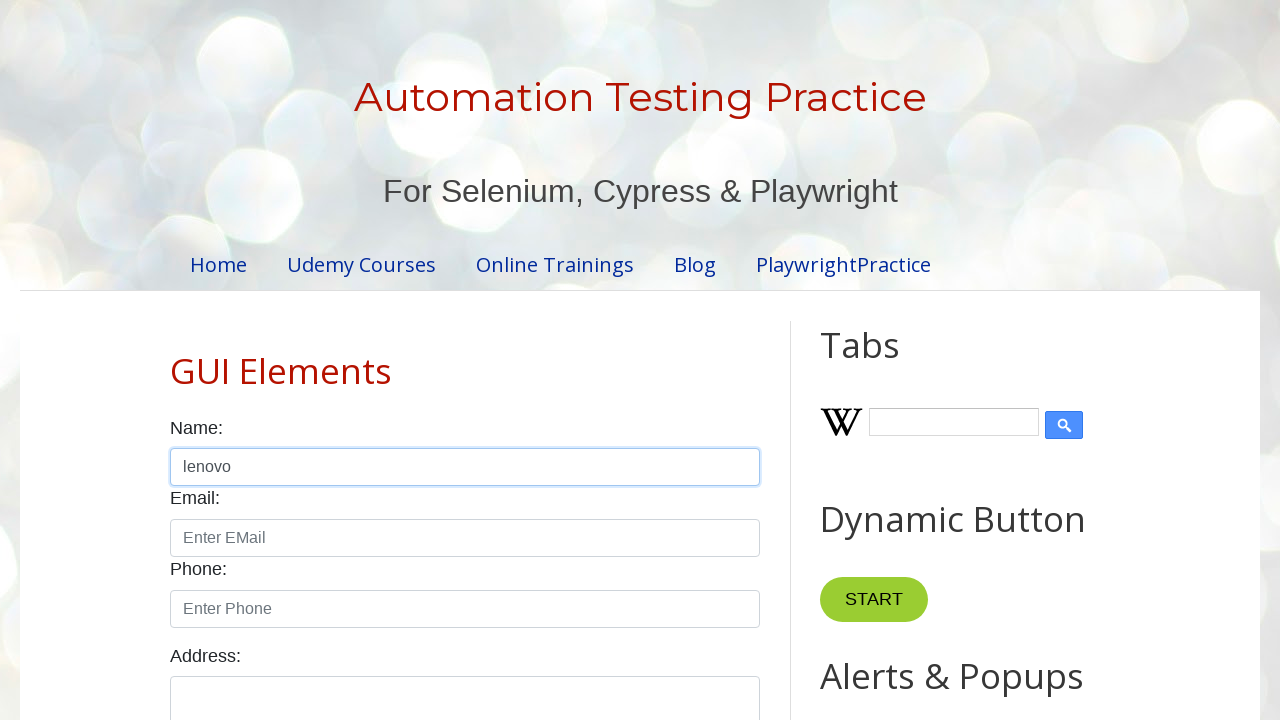

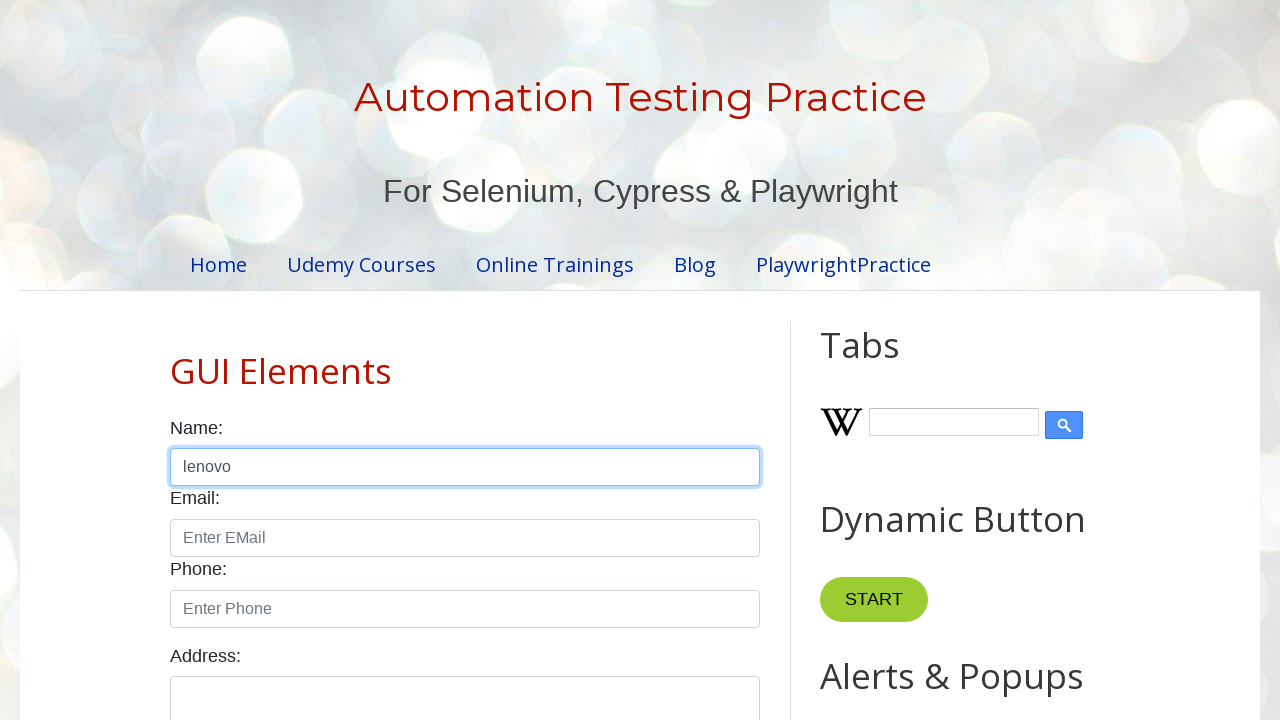